Tests pagination functionality by clicking through pagination links and interacting with checkboxes in a product table on each page

Starting URL: https://testautomationpractice.blogspot.com/

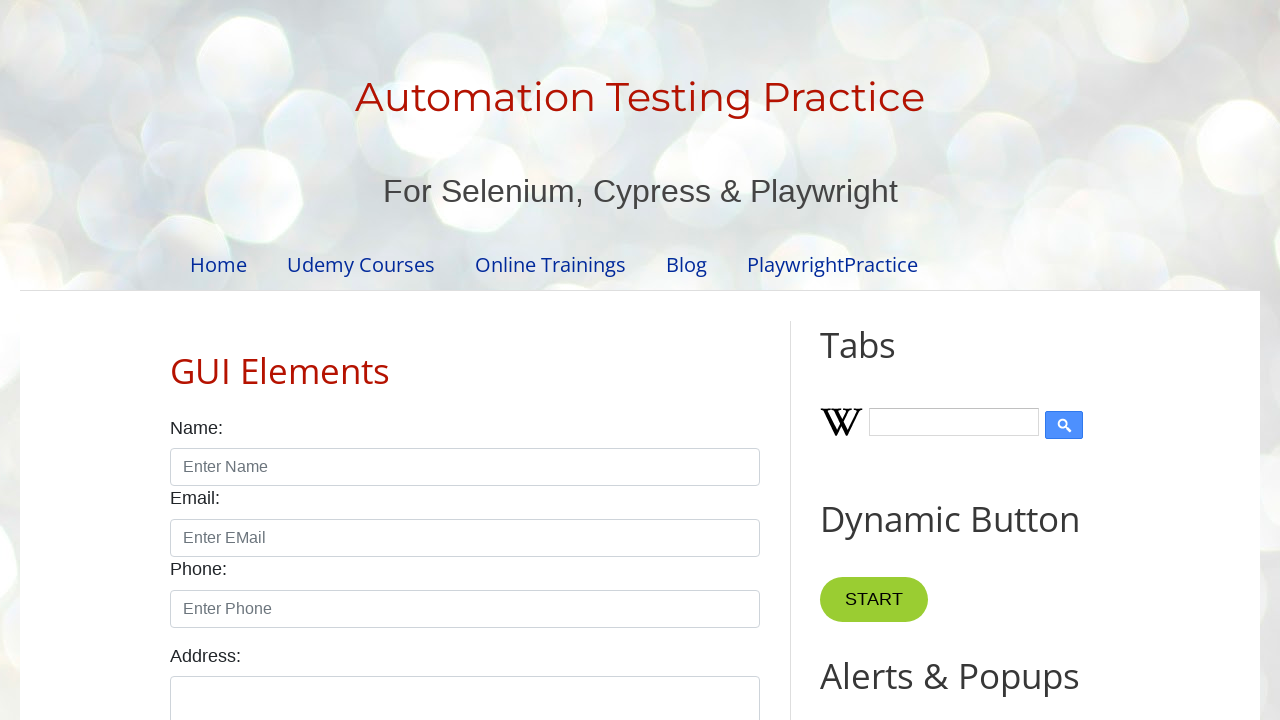

Located pagination container
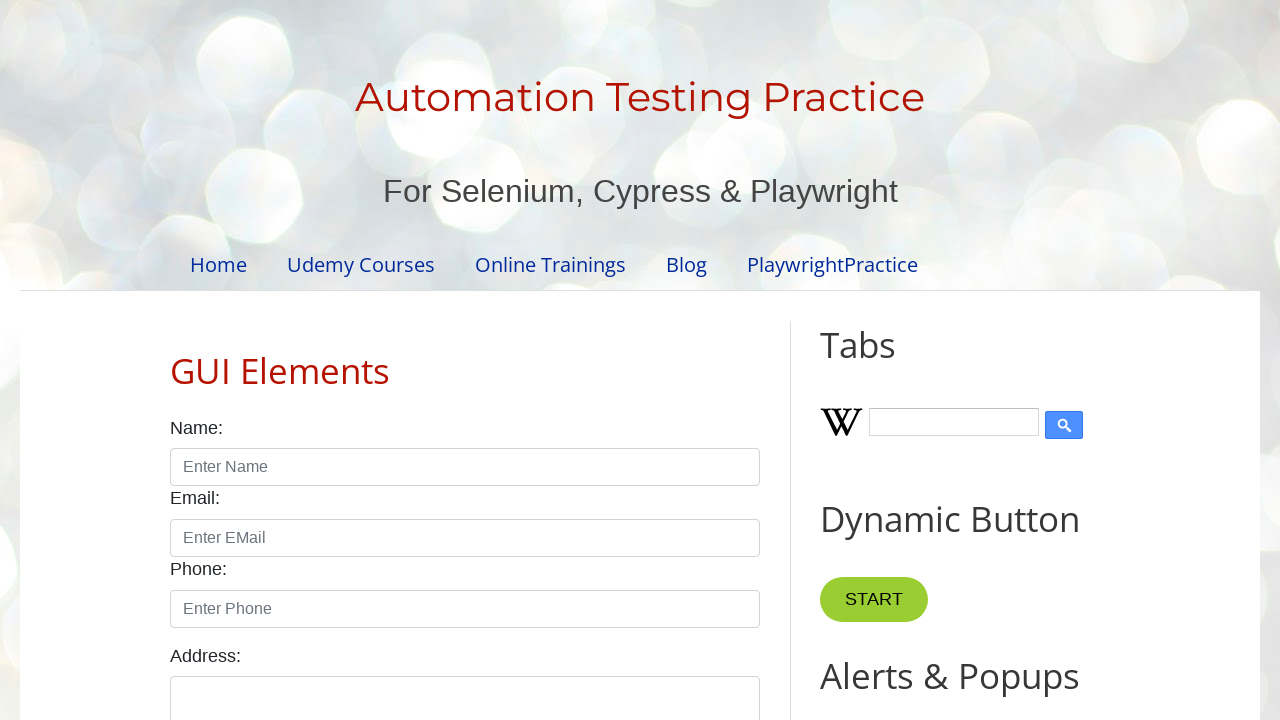

Retrieved all pagination button links
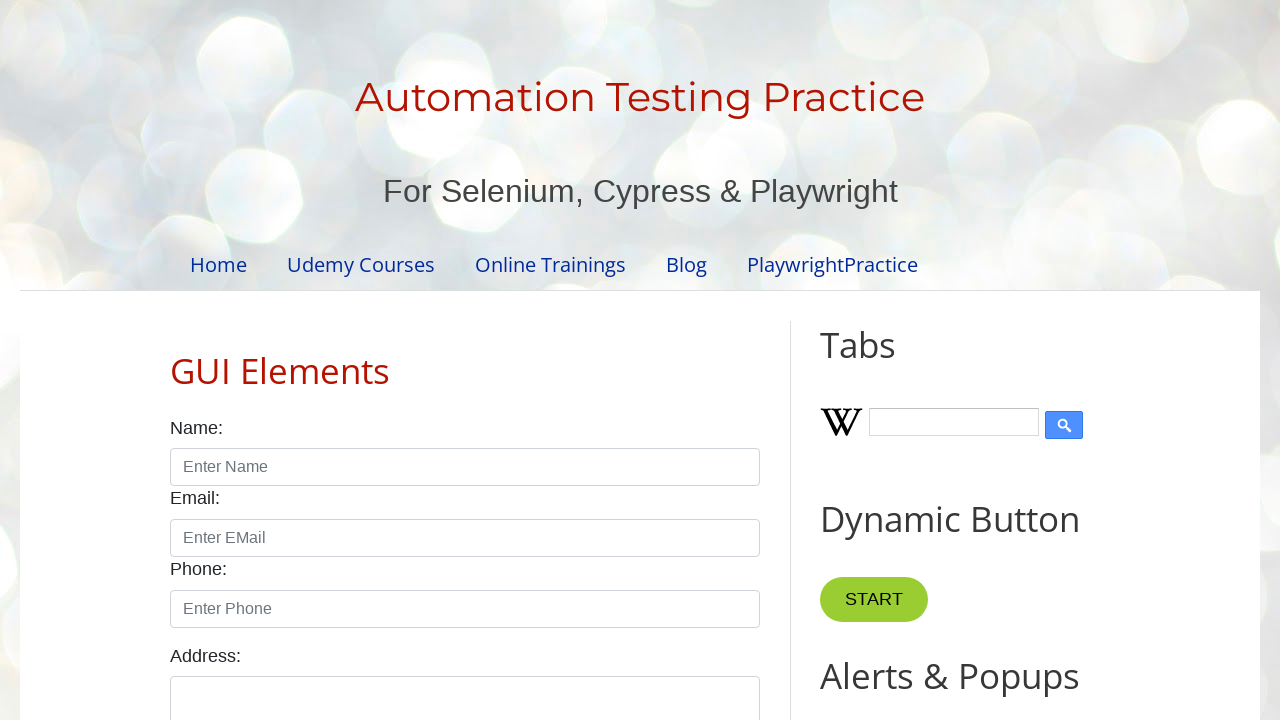

Clicked pagination button to navigate to next page at (416, 361) on #pagination >> a >> nth=0
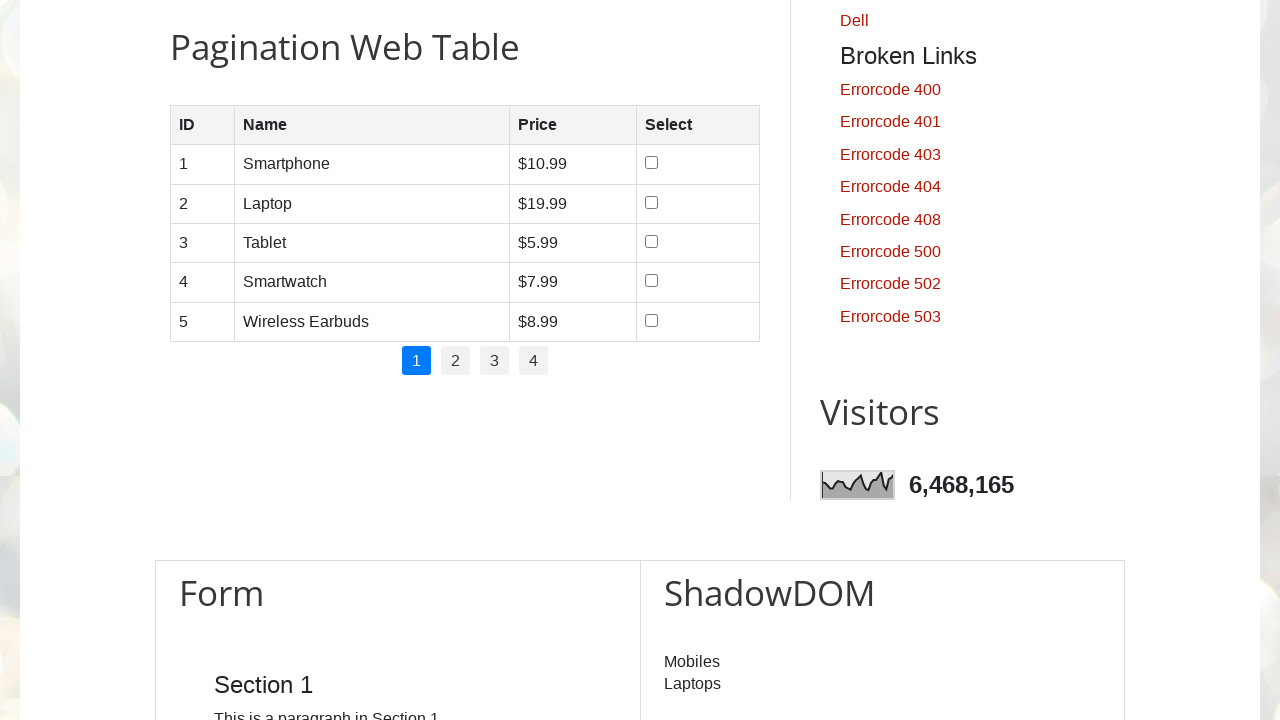

Product table loaded on current pagination page
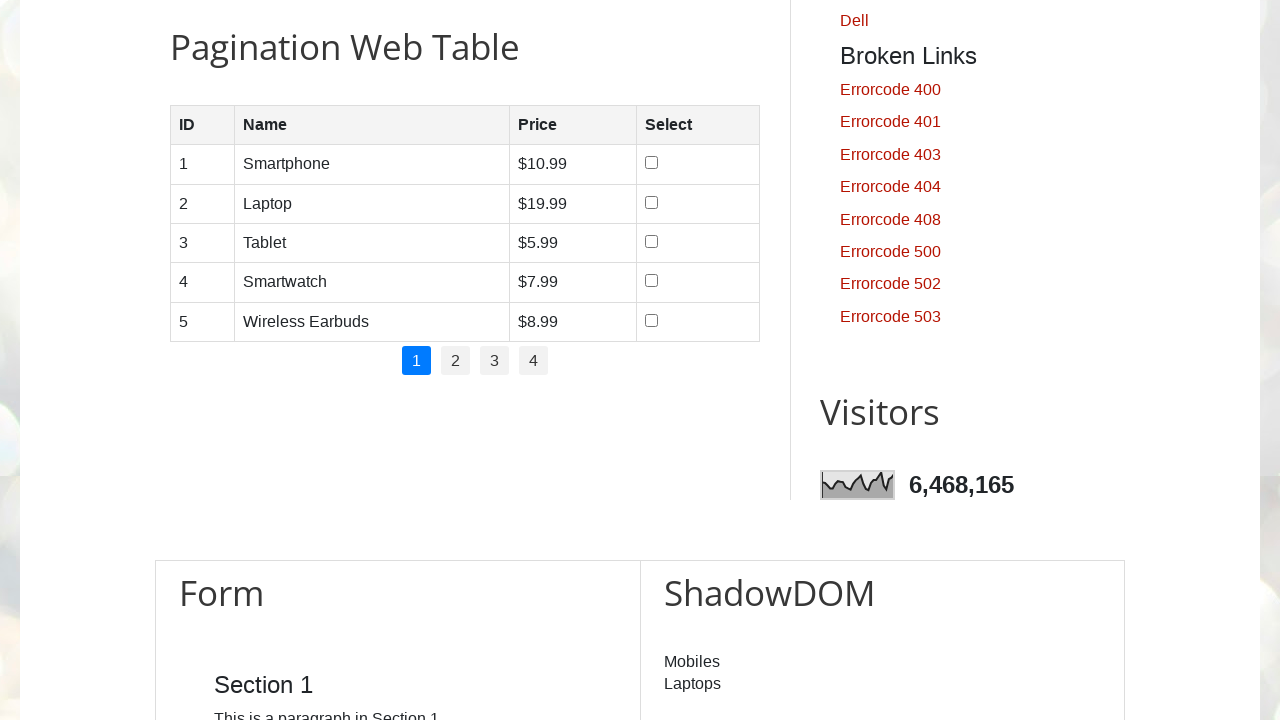

Clicked checkbox for row 1 in product table at (651, 163) on xpath=/html/body/div[4]/div[2]/div[2]/div[2]/div[2]/div[2]/div[2]/div/div[4]/div
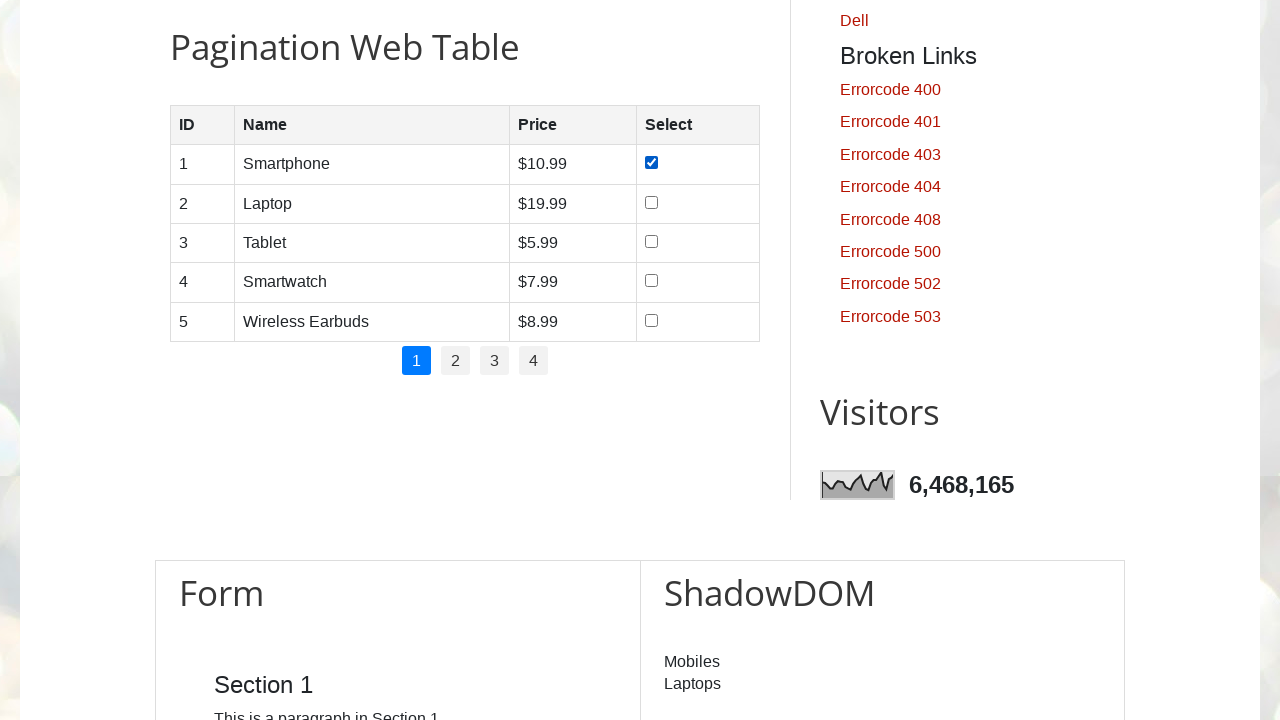

Clicked checkbox for row 2 in product table at (651, 202) on xpath=/html/body/div[4]/div[2]/div[2]/div[2]/div[2]/div[2]/div[2]/div/div[4]/div
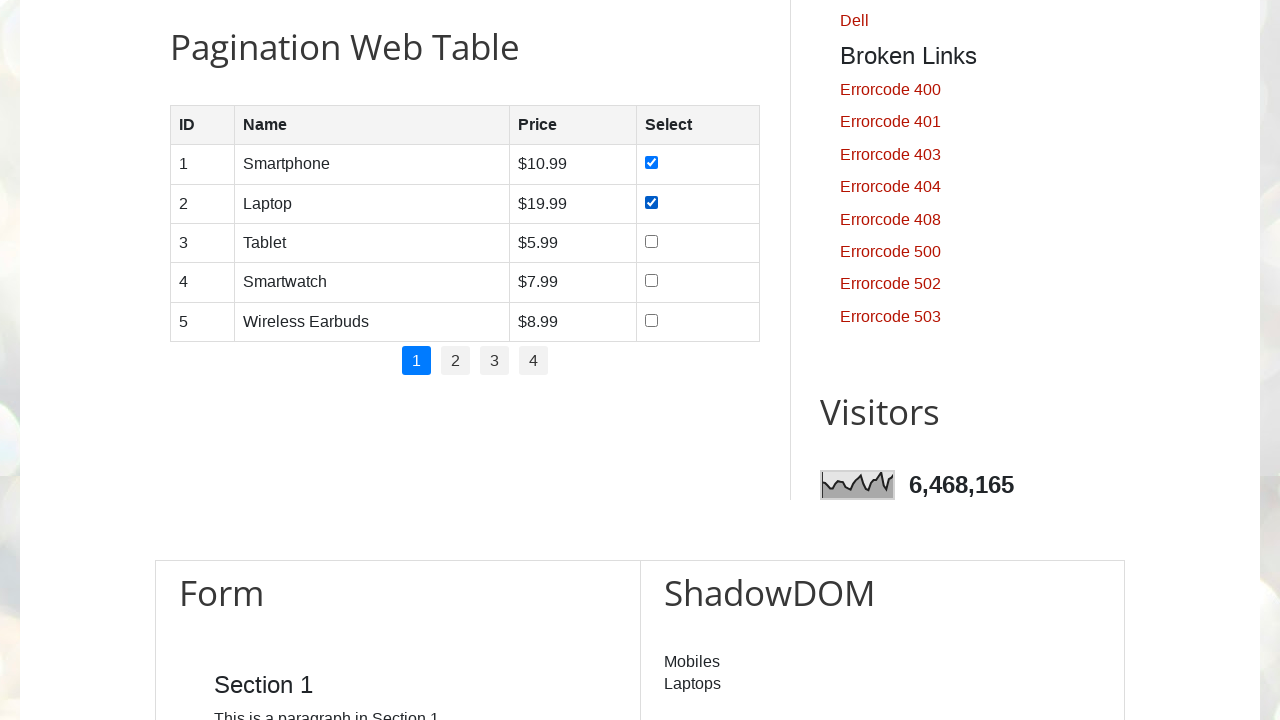

Clicked checkbox for row 3 in product table at (651, 241) on xpath=/html/body/div[4]/div[2]/div[2]/div[2]/div[2]/div[2]/div[2]/div/div[4]/div
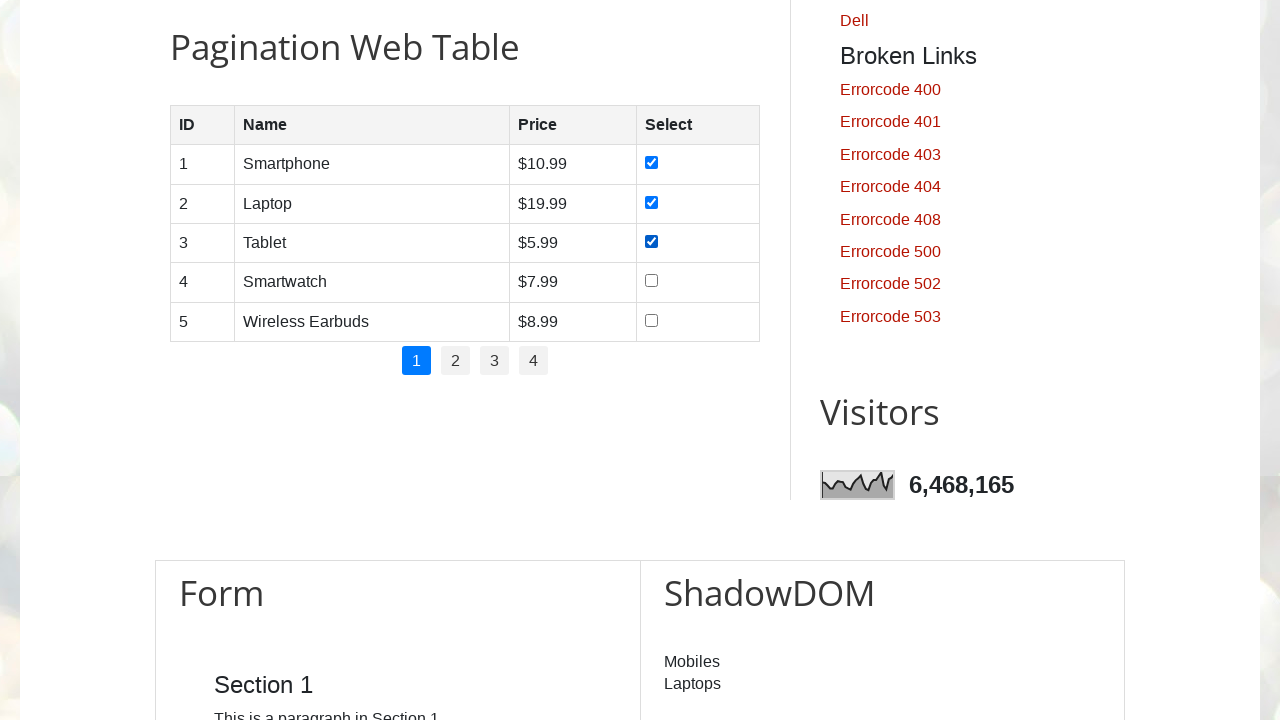

Clicked checkbox for row 4 in product table at (651, 281) on xpath=/html/body/div[4]/div[2]/div[2]/div[2]/div[2]/div[2]/div[2]/div/div[4]/div
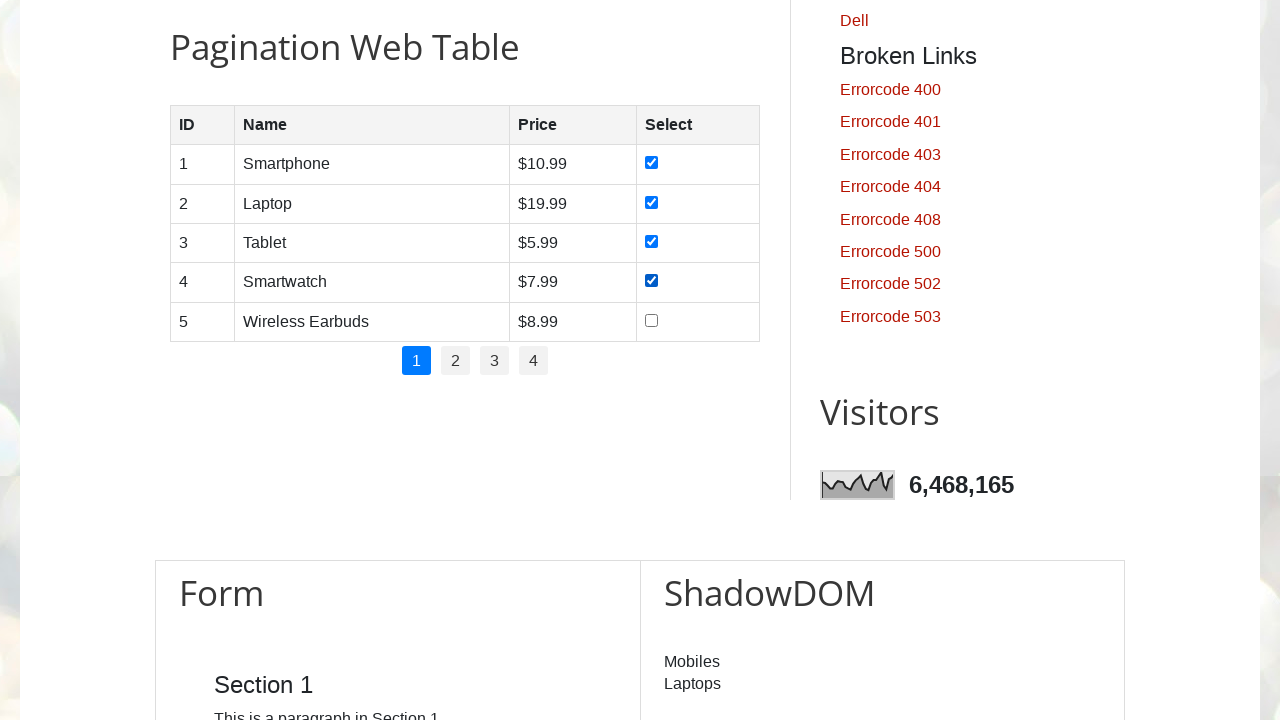

Clicked checkbox for row 5 in product table at (651, 320) on xpath=/html/body/div[4]/div[2]/div[2]/div[2]/div[2]/div[2]/div[2]/div/div[4]/div
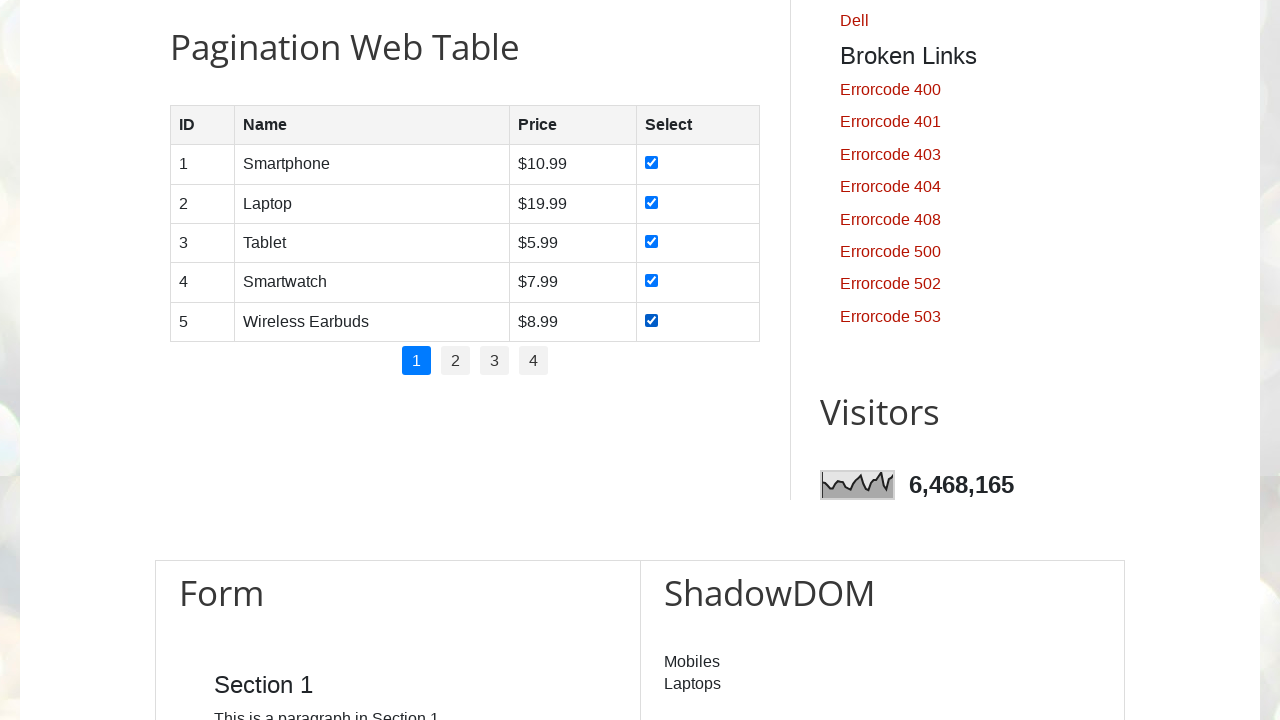

Clicked pagination button to navigate to next page at (456, 361) on #pagination >> a >> nth=1
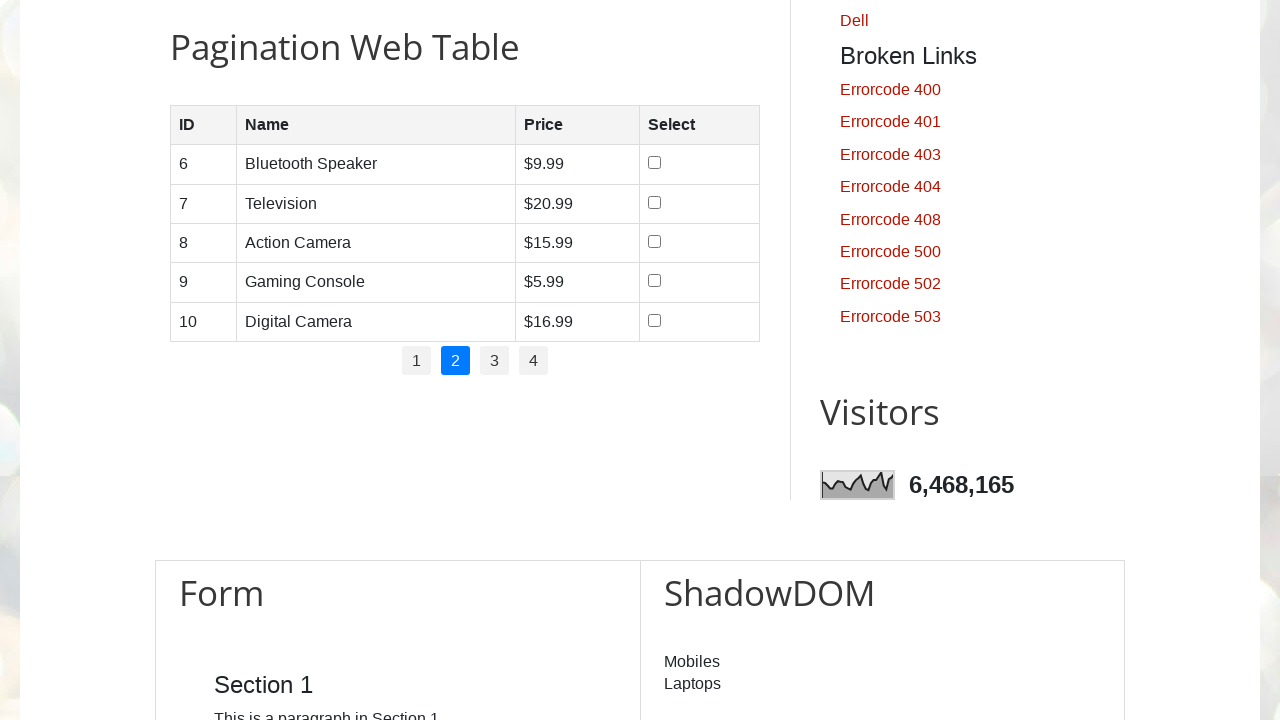

Product table loaded on current pagination page
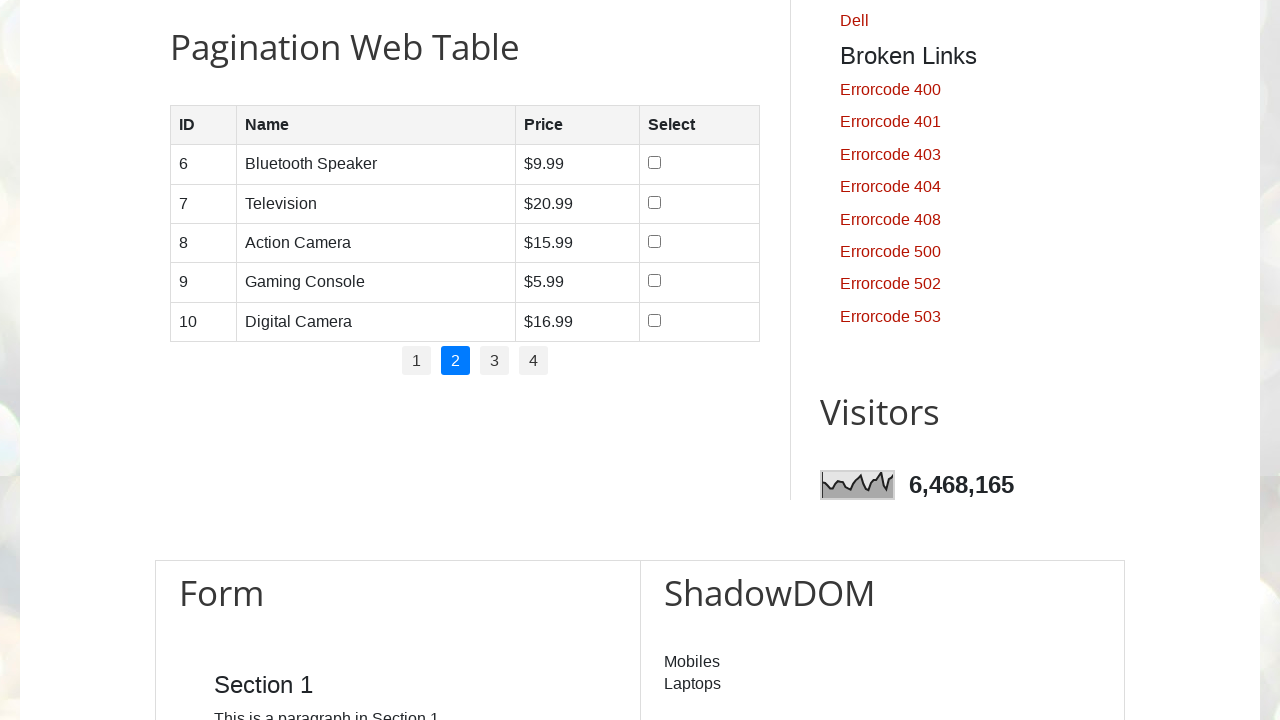

Clicked checkbox for row 1 in product table at (654, 163) on xpath=/html/body/div[4]/div[2]/div[2]/div[2]/div[2]/div[2]/div[2]/div/div[4]/div
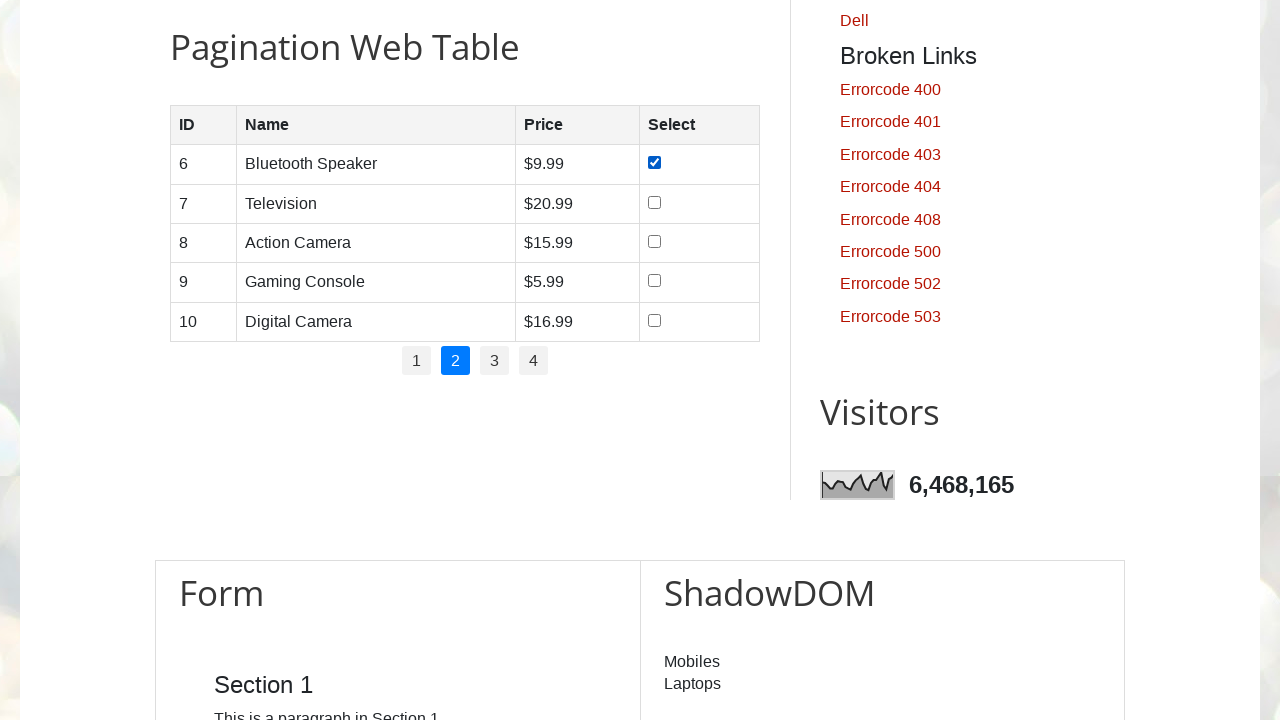

Clicked checkbox for row 2 in product table at (654, 202) on xpath=/html/body/div[4]/div[2]/div[2]/div[2]/div[2]/div[2]/div[2]/div/div[4]/div
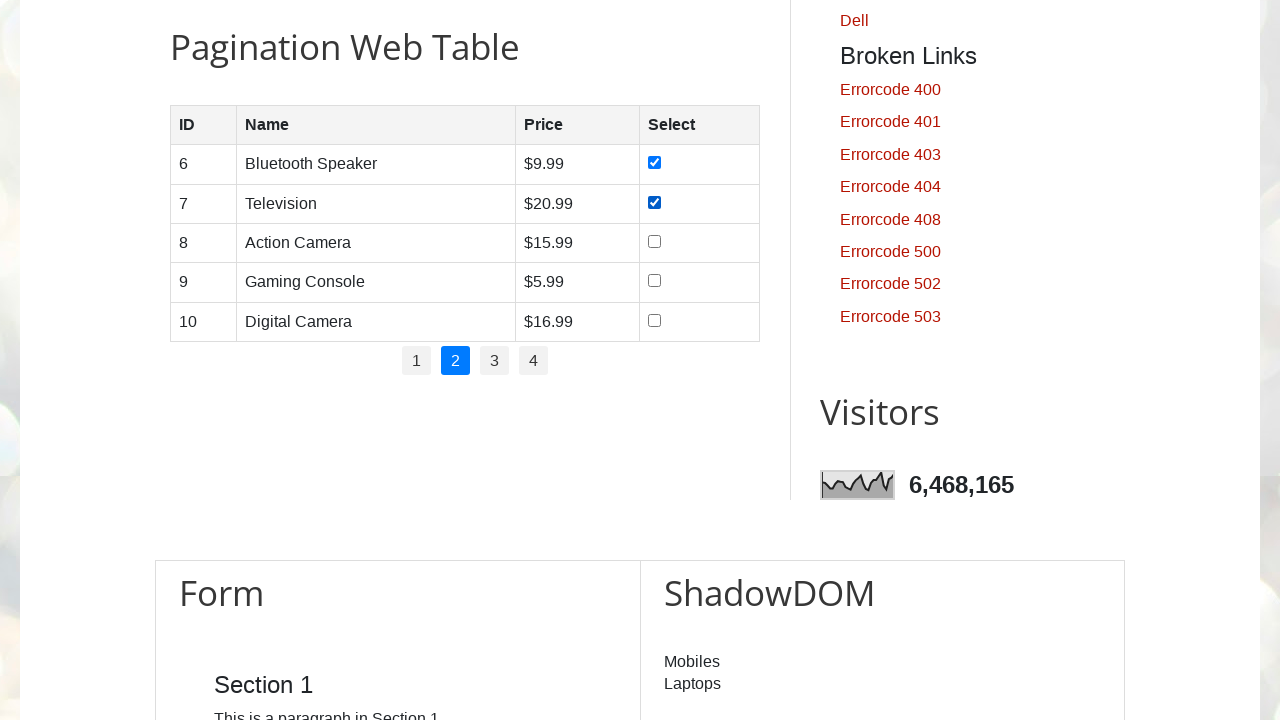

Clicked checkbox for row 3 in product table at (654, 241) on xpath=/html/body/div[4]/div[2]/div[2]/div[2]/div[2]/div[2]/div[2]/div/div[4]/div
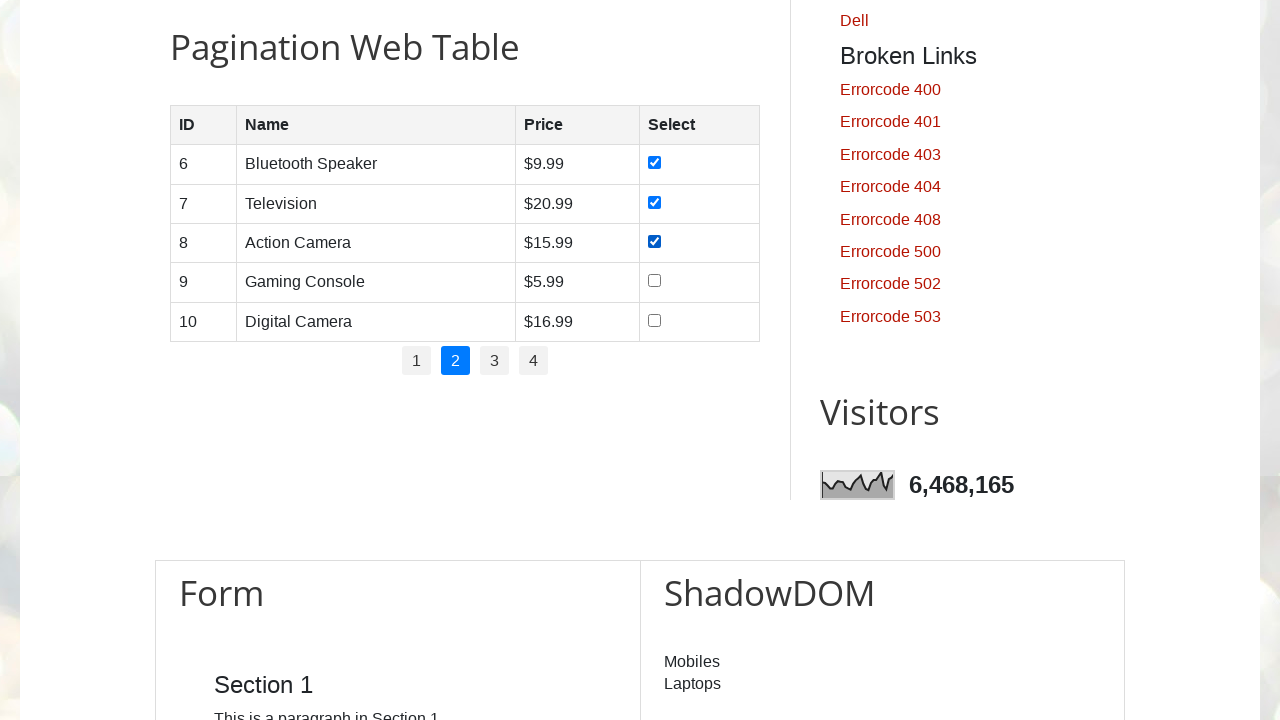

Clicked checkbox for row 4 in product table at (654, 281) on xpath=/html/body/div[4]/div[2]/div[2]/div[2]/div[2]/div[2]/div[2]/div/div[4]/div
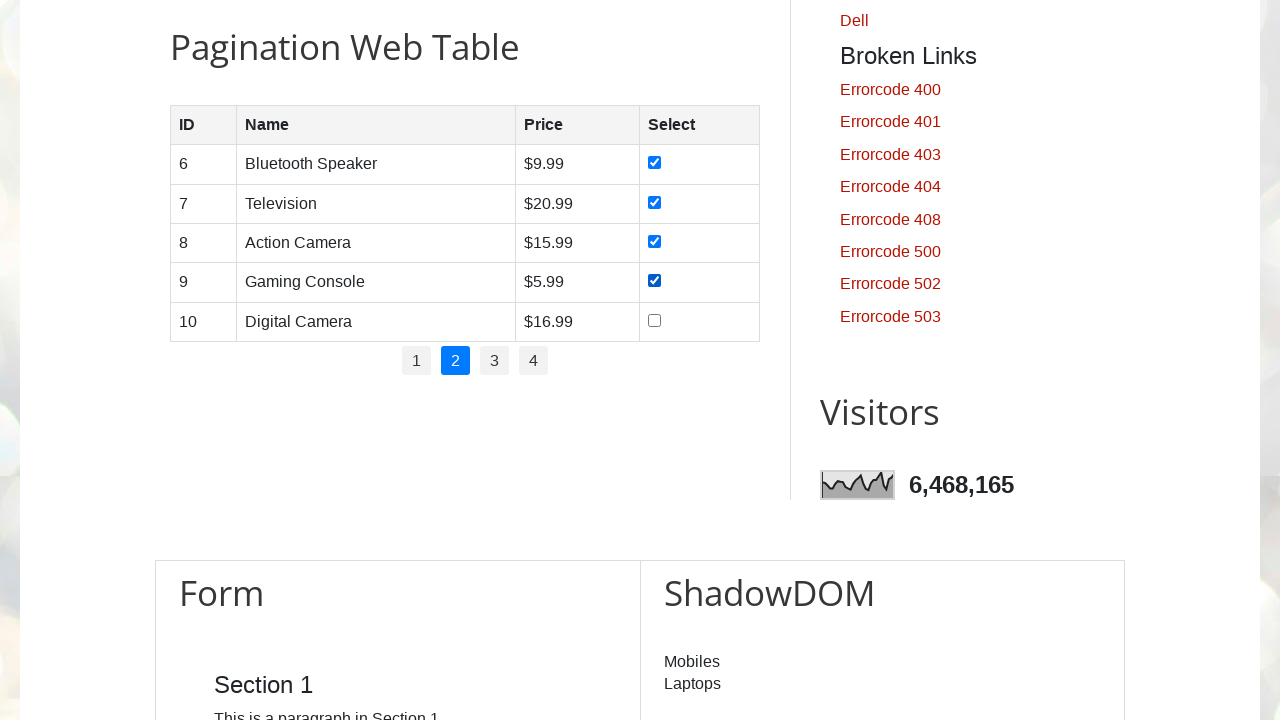

Clicked checkbox for row 5 in product table at (654, 320) on xpath=/html/body/div[4]/div[2]/div[2]/div[2]/div[2]/div[2]/div[2]/div/div[4]/div
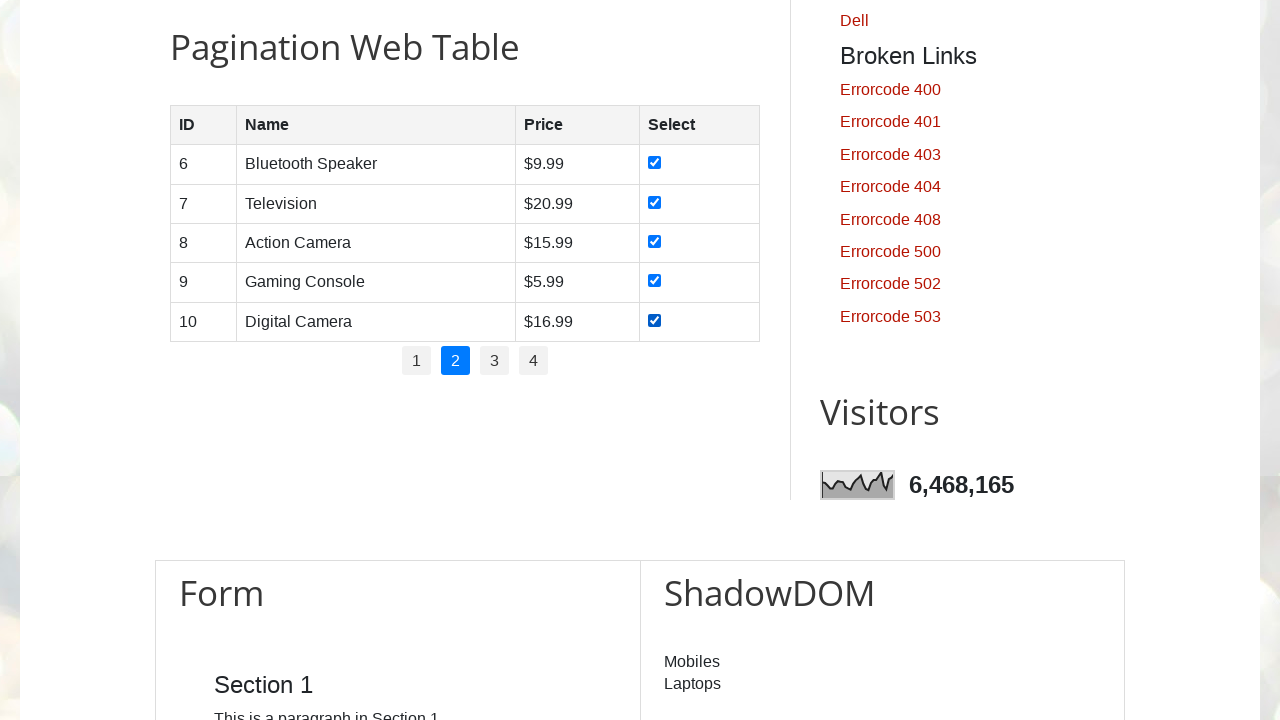

Clicked pagination button to navigate to next page at (494, 361) on #pagination >> a >> nth=2
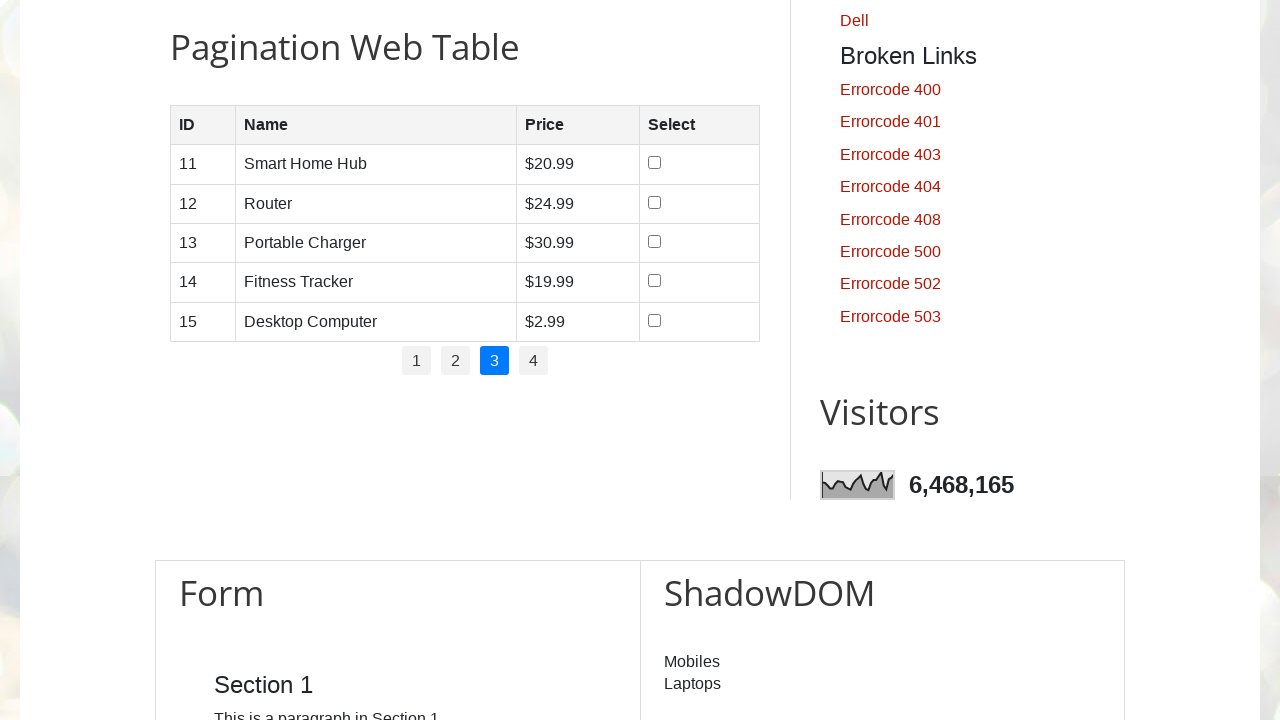

Product table loaded on current pagination page
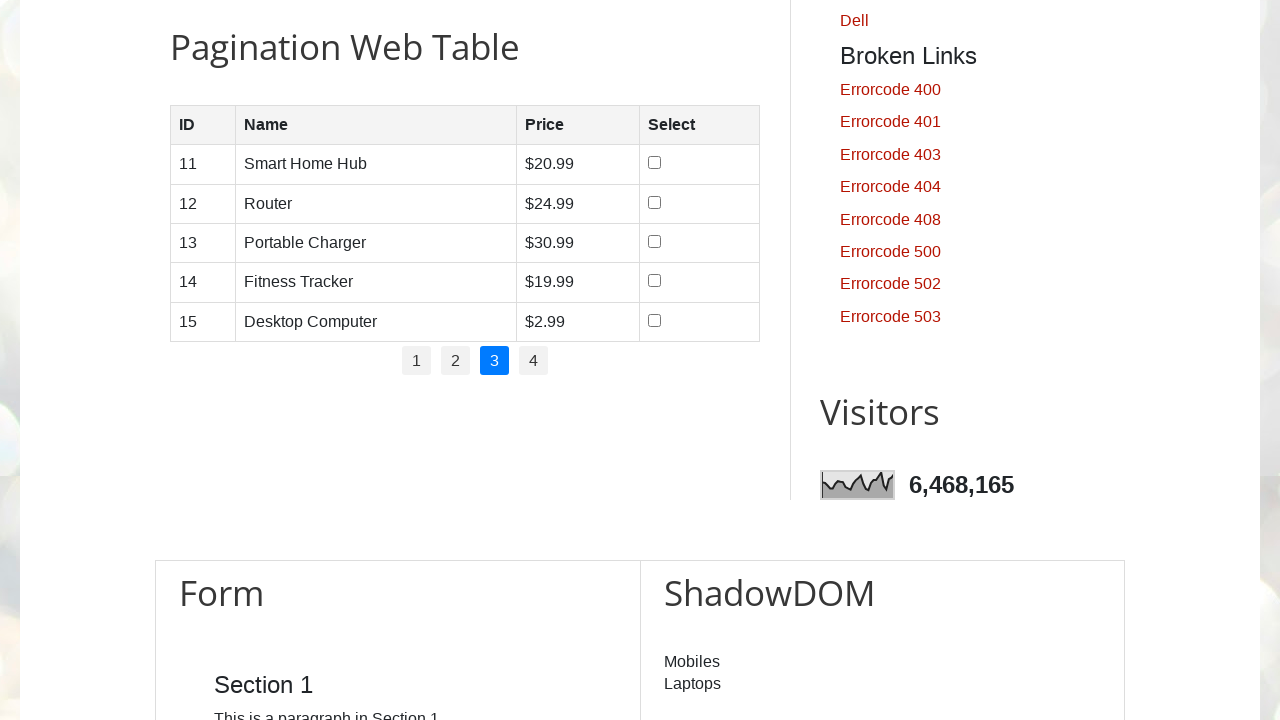

Clicked checkbox for row 1 in product table at (655, 163) on xpath=/html/body/div[4]/div[2]/div[2]/div[2]/div[2]/div[2]/div[2]/div/div[4]/div
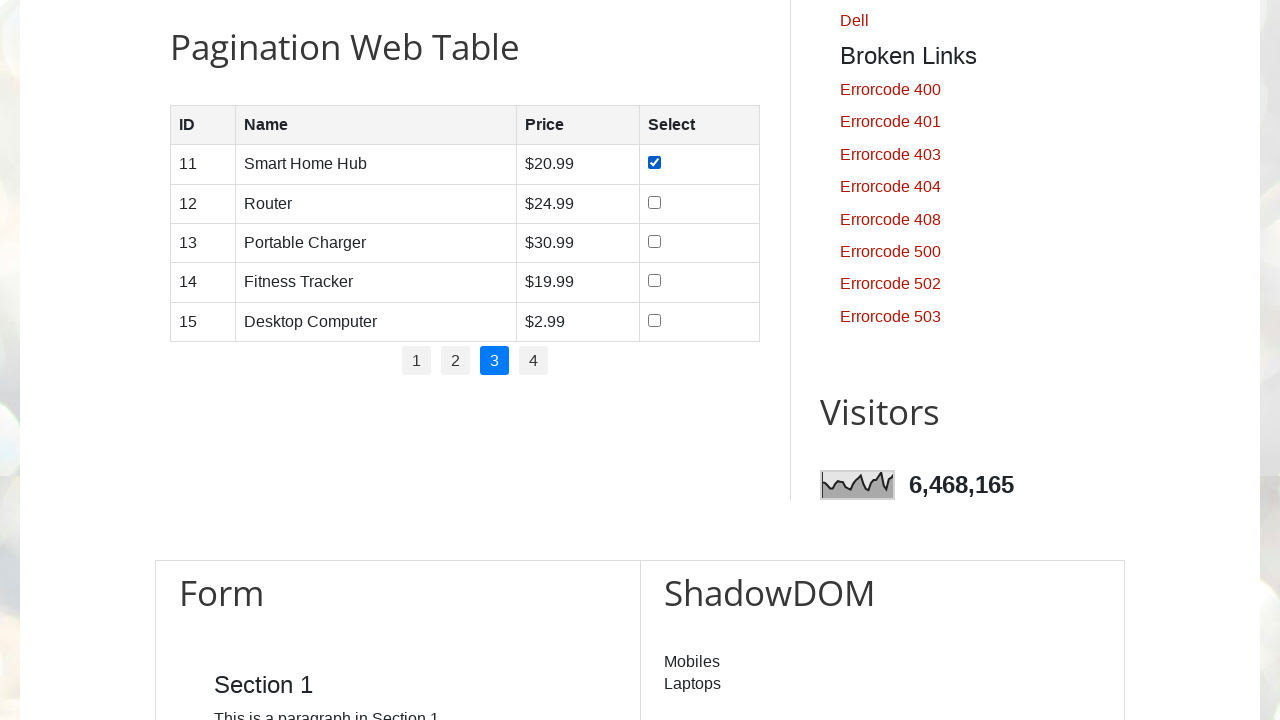

Clicked checkbox for row 2 in product table at (655, 202) on xpath=/html/body/div[4]/div[2]/div[2]/div[2]/div[2]/div[2]/div[2]/div/div[4]/div
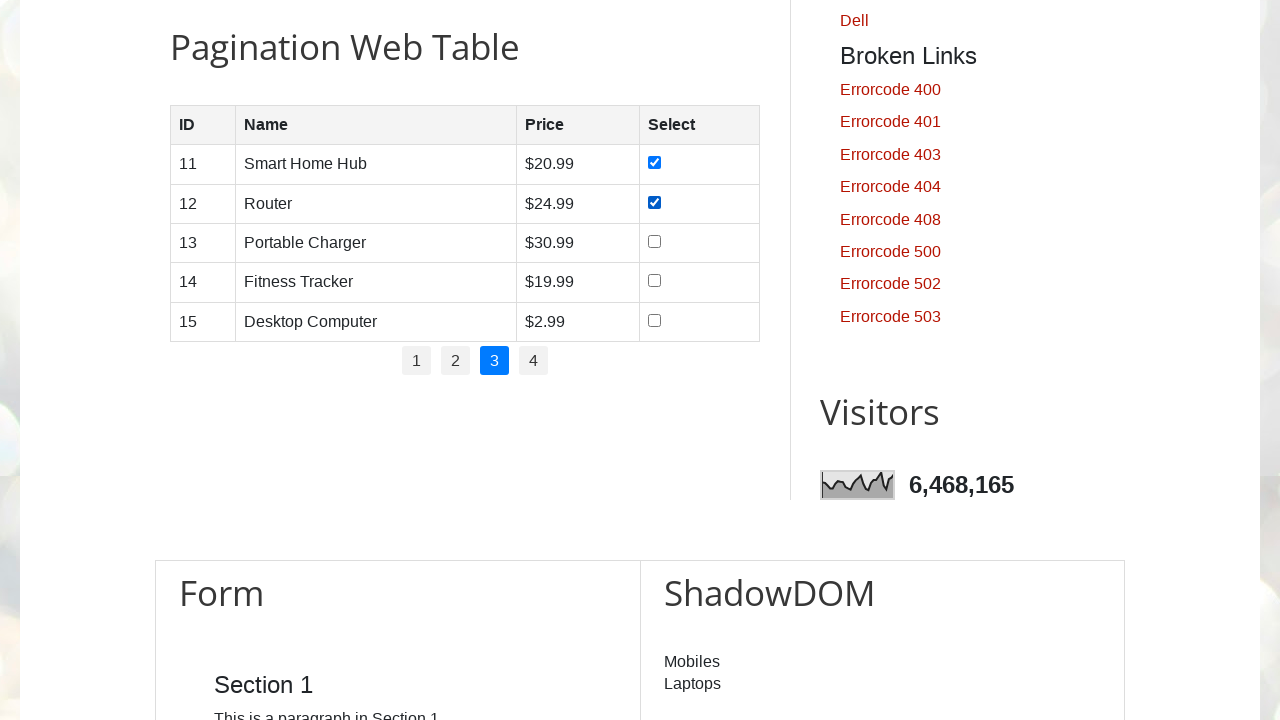

Clicked checkbox for row 3 in product table at (655, 241) on xpath=/html/body/div[4]/div[2]/div[2]/div[2]/div[2]/div[2]/div[2]/div/div[4]/div
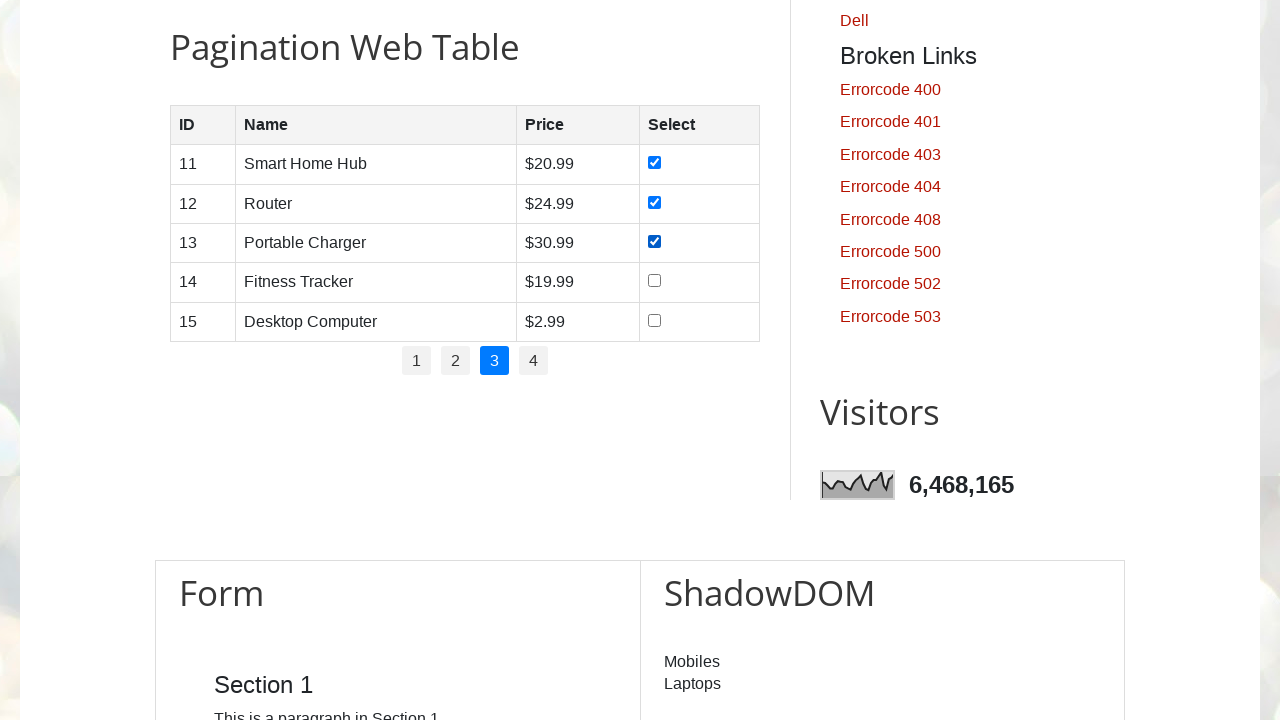

Clicked checkbox for row 4 in product table at (655, 281) on xpath=/html/body/div[4]/div[2]/div[2]/div[2]/div[2]/div[2]/div[2]/div/div[4]/div
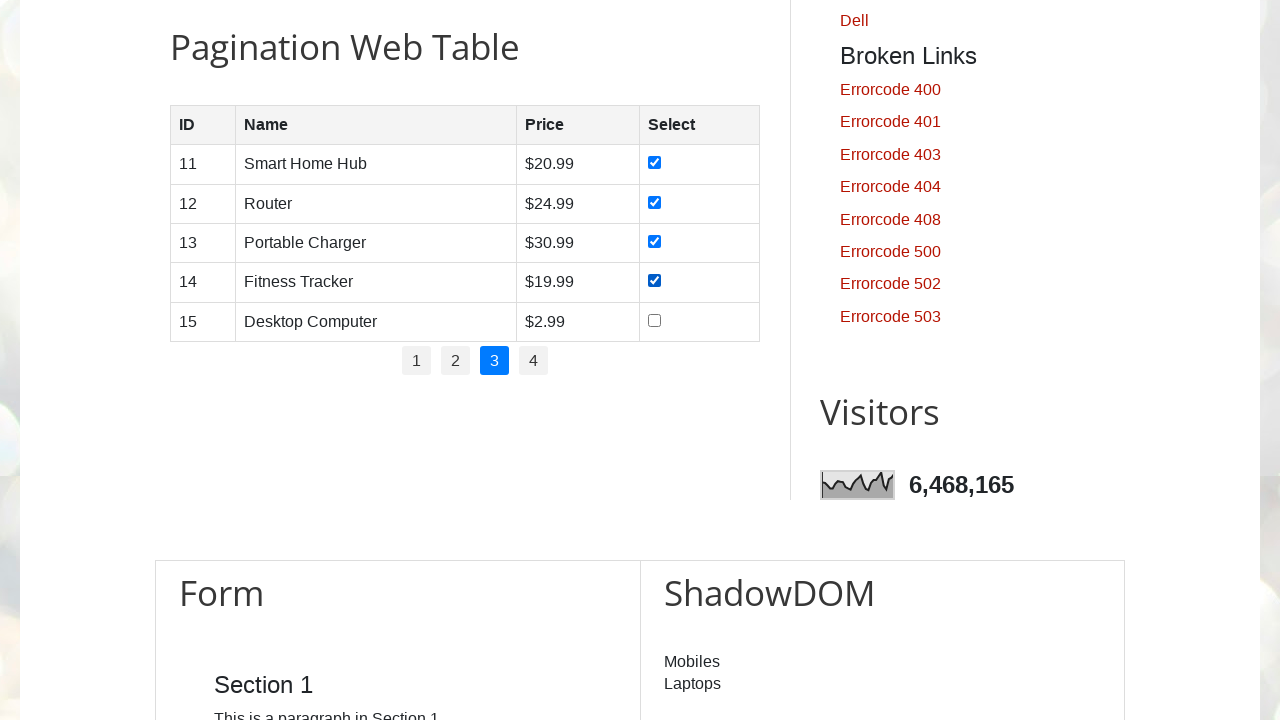

Clicked checkbox for row 5 in product table at (655, 320) on xpath=/html/body/div[4]/div[2]/div[2]/div[2]/div[2]/div[2]/div[2]/div/div[4]/div
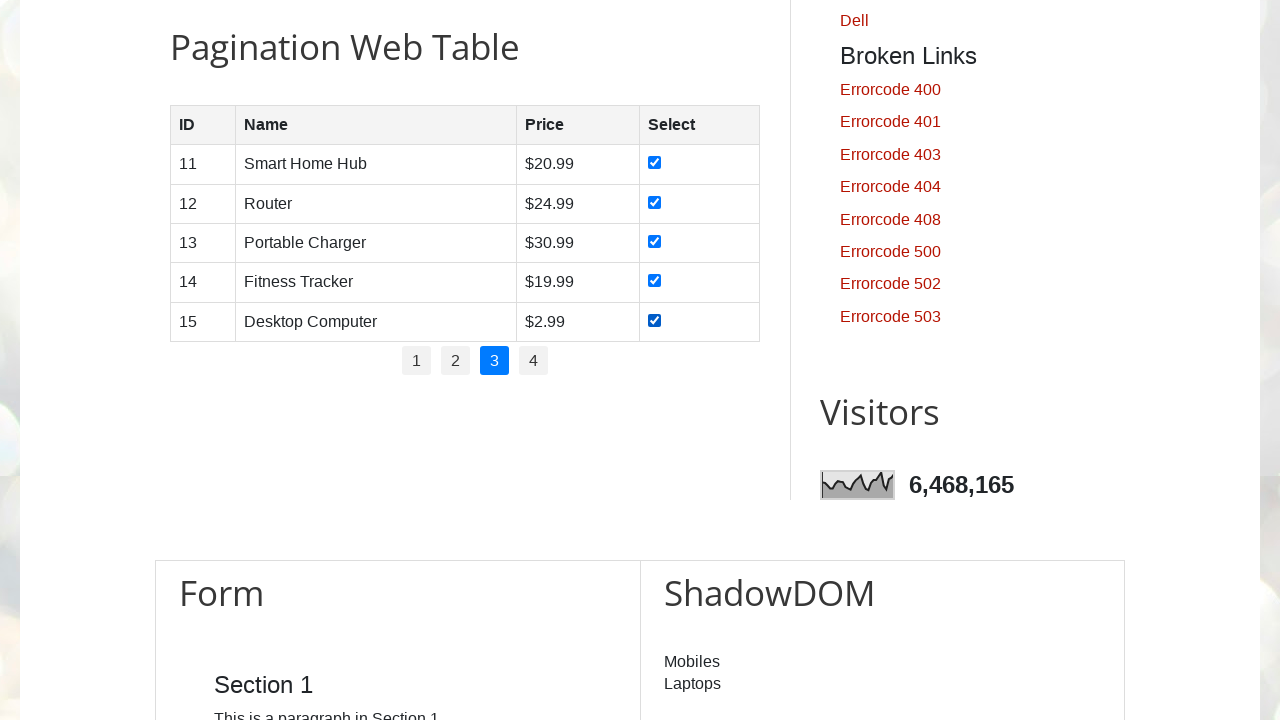

Clicked pagination button to navigate to next page at (534, 361) on #pagination >> a >> nth=3
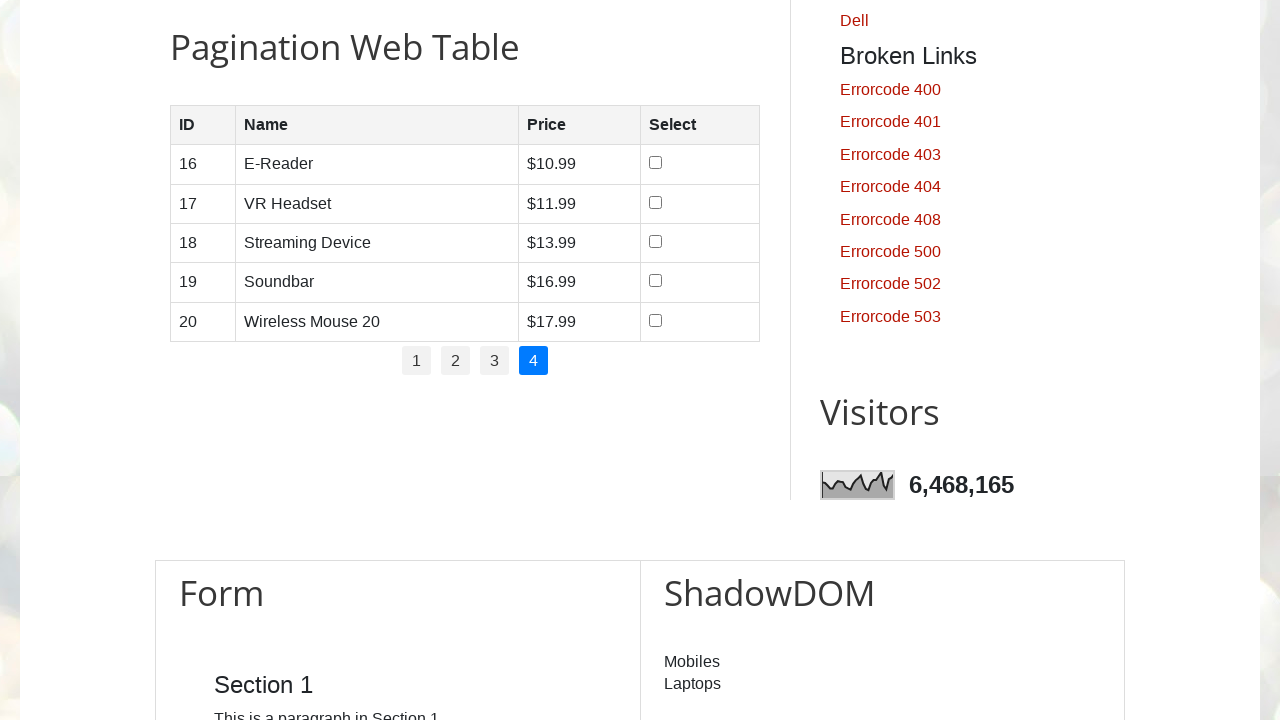

Product table loaded on current pagination page
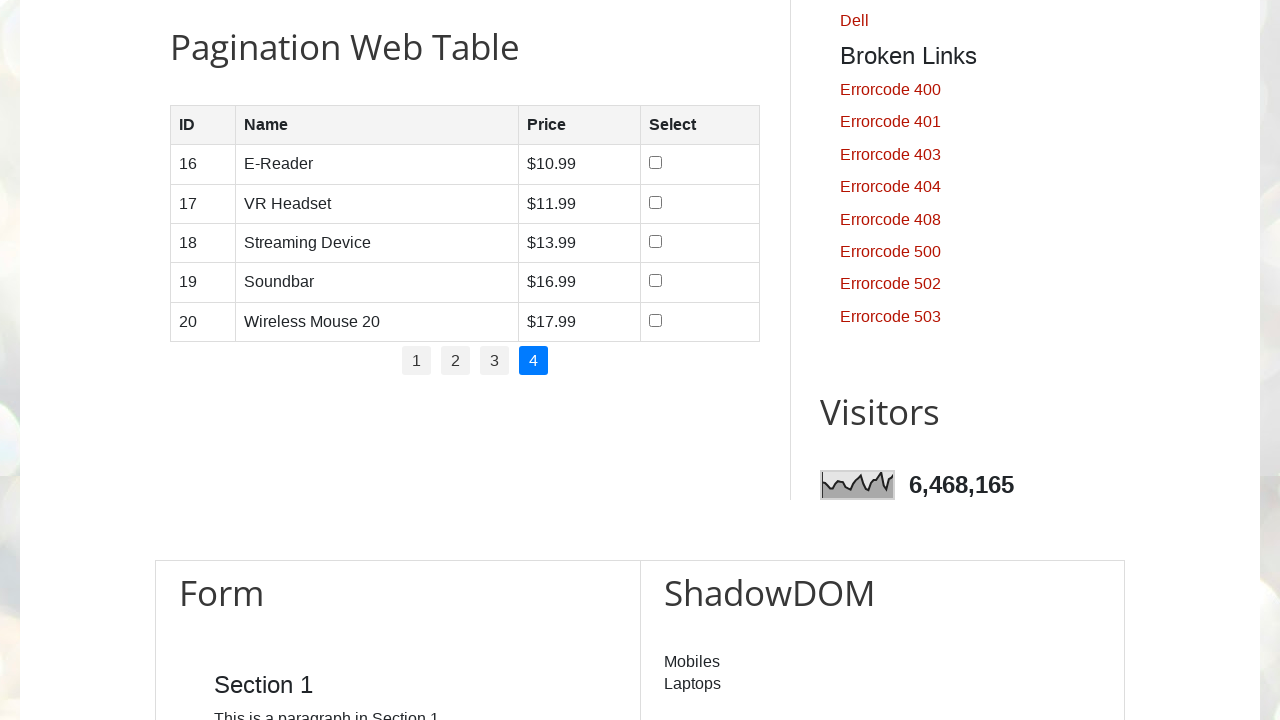

Clicked checkbox for row 1 in product table at (656, 163) on xpath=/html/body/div[4]/div[2]/div[2]/div[2]/div[2]/div[2]/div[2]/div/div[4]/div
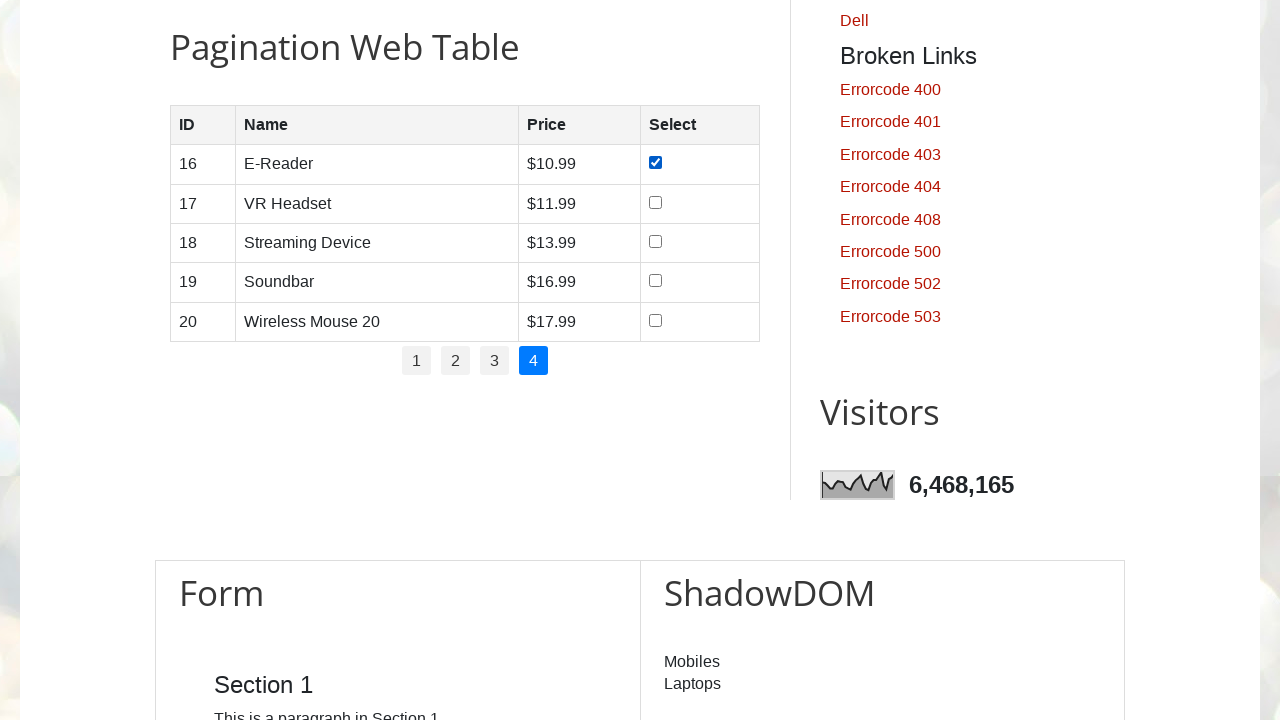

Clicked checkbox for row 2 in product table at (656, 202) on xpath=/html/body/div[4]/div[2]/div[2]/div[2]/div[2]/div[2]/div[2]/div/div[4]/div
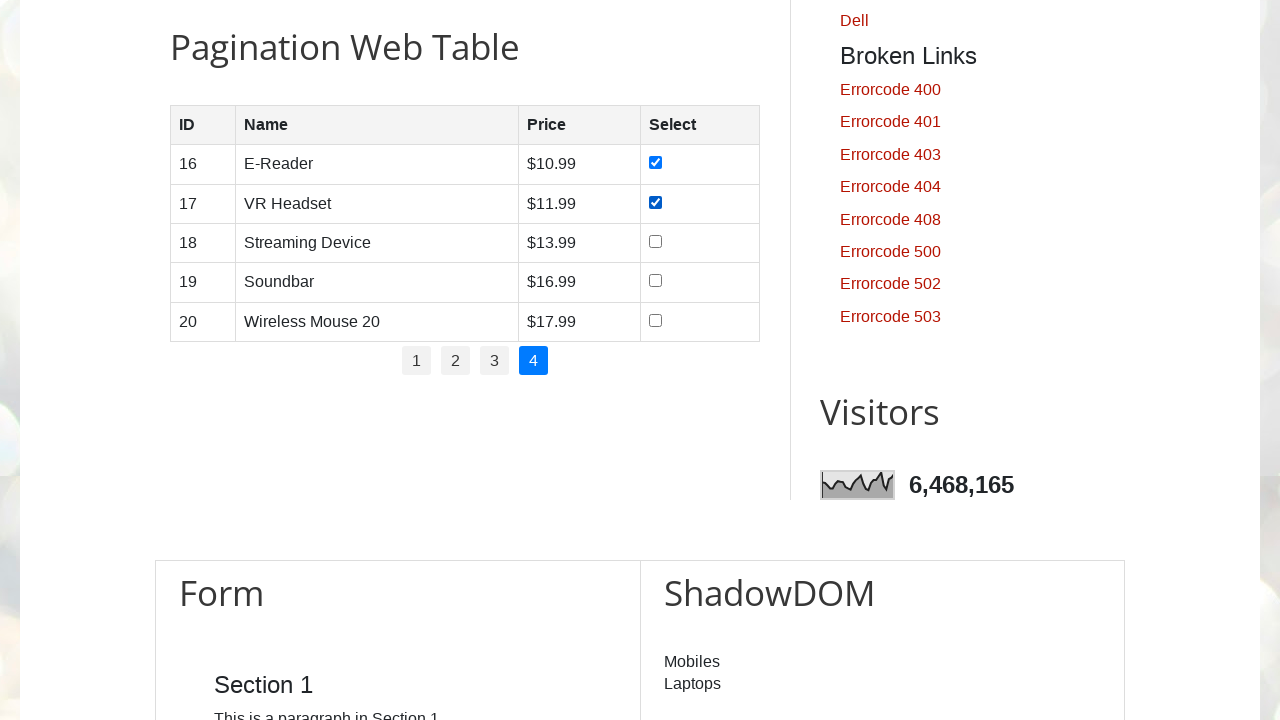

Clicked checkbox for row 3 in product table at (656, 241) on xpath=/html/body/div[4]/div[2]/div[2]/div[2]/div[2]/div[2]/div[2]/div/div[4]/div
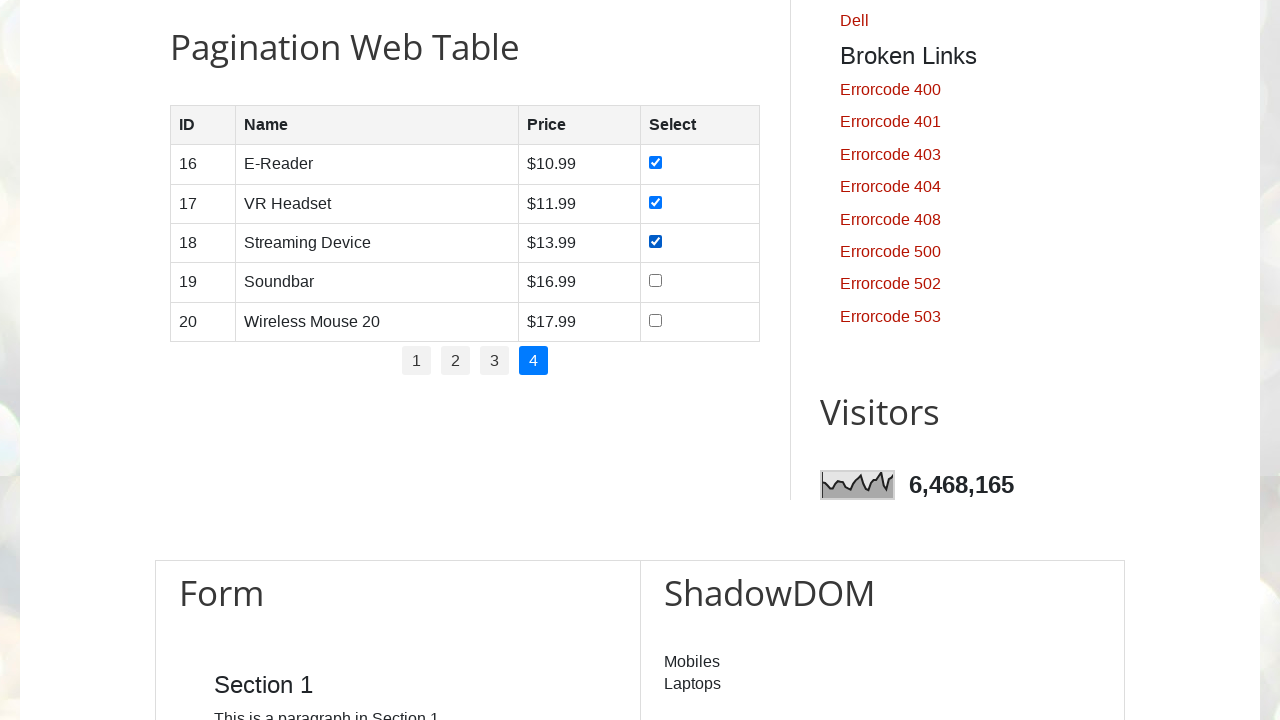

Clicked checkbox for row 4 in product table at (656, 281) on xpath=/html/body/div[4]/div[2]/div[2]/div[2]/div[2]/div[2]/div[2]/div/div[4]/div
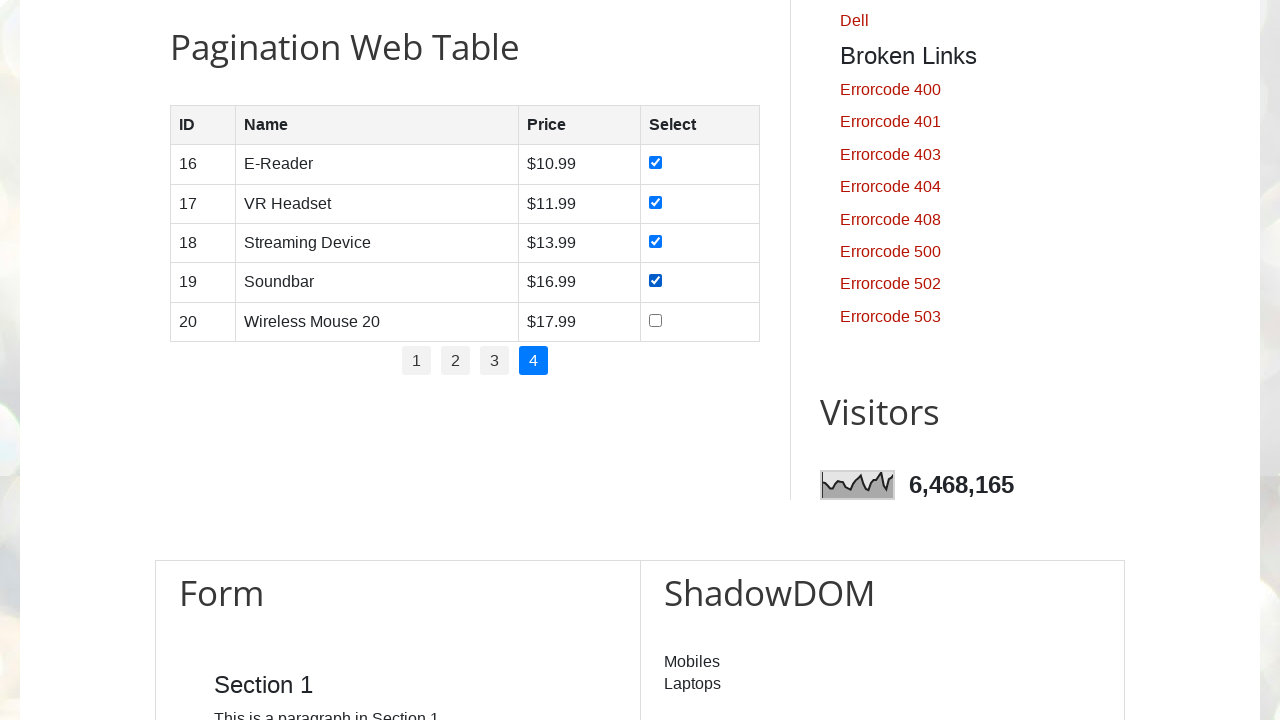

Clicked checkbox for row 5 in product table at (656, 320) on xpath=/html/body/div[4]/div[2]/div[2]/div[2]/div[2]/div[2]/div[2]/div/div[4]/div
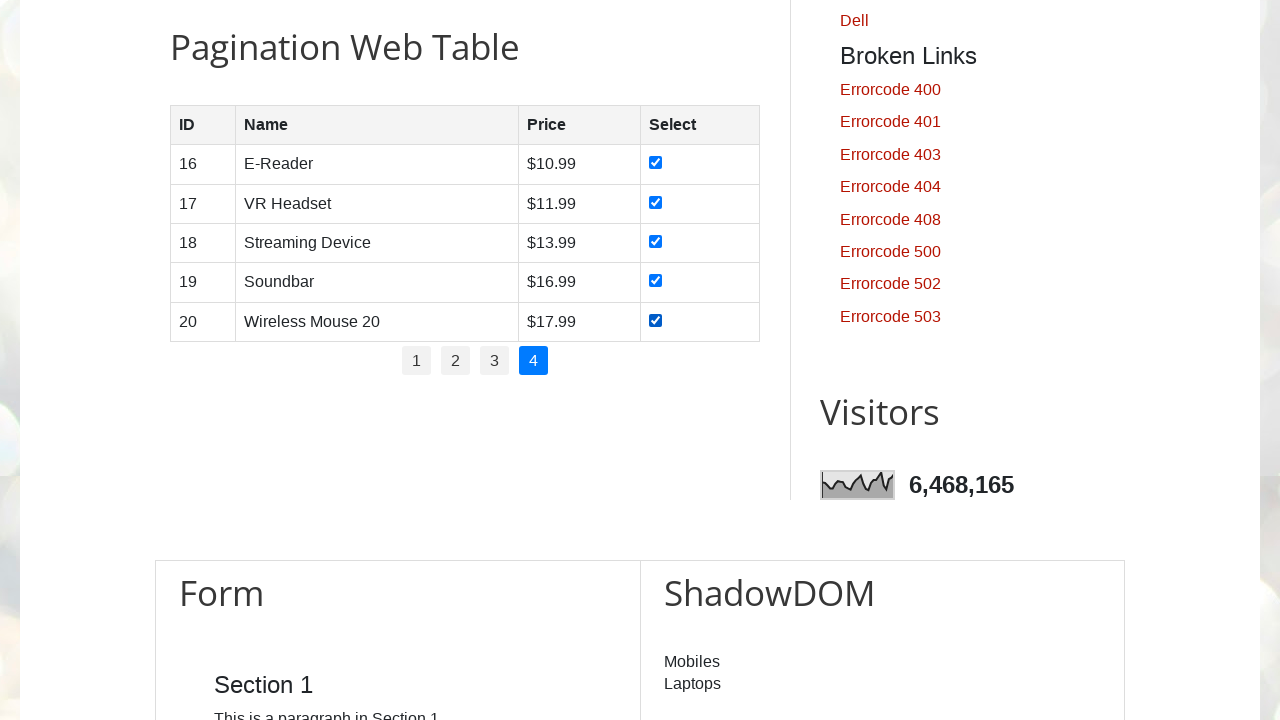

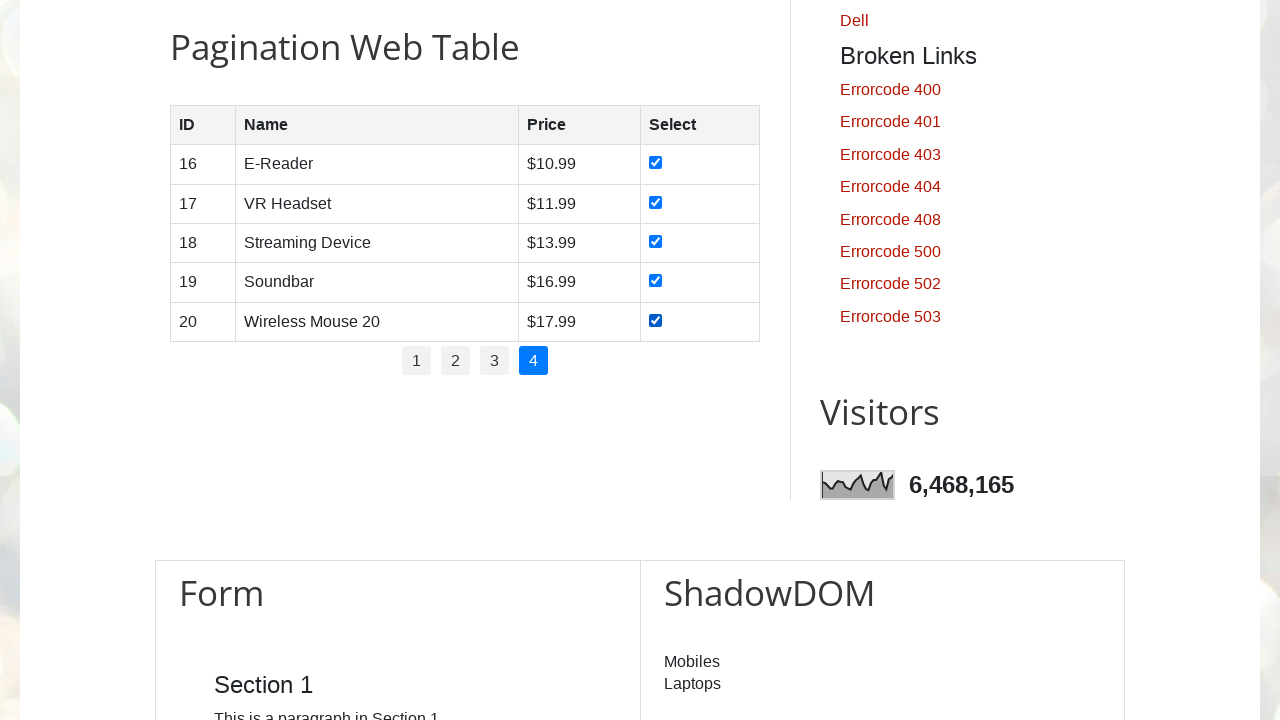